Tests selecting values from dropdown menus for missiles and bombs, then clicking the set equipment button and verifying error message

Starting URL: https://testsheepnz.github.io/panther.html

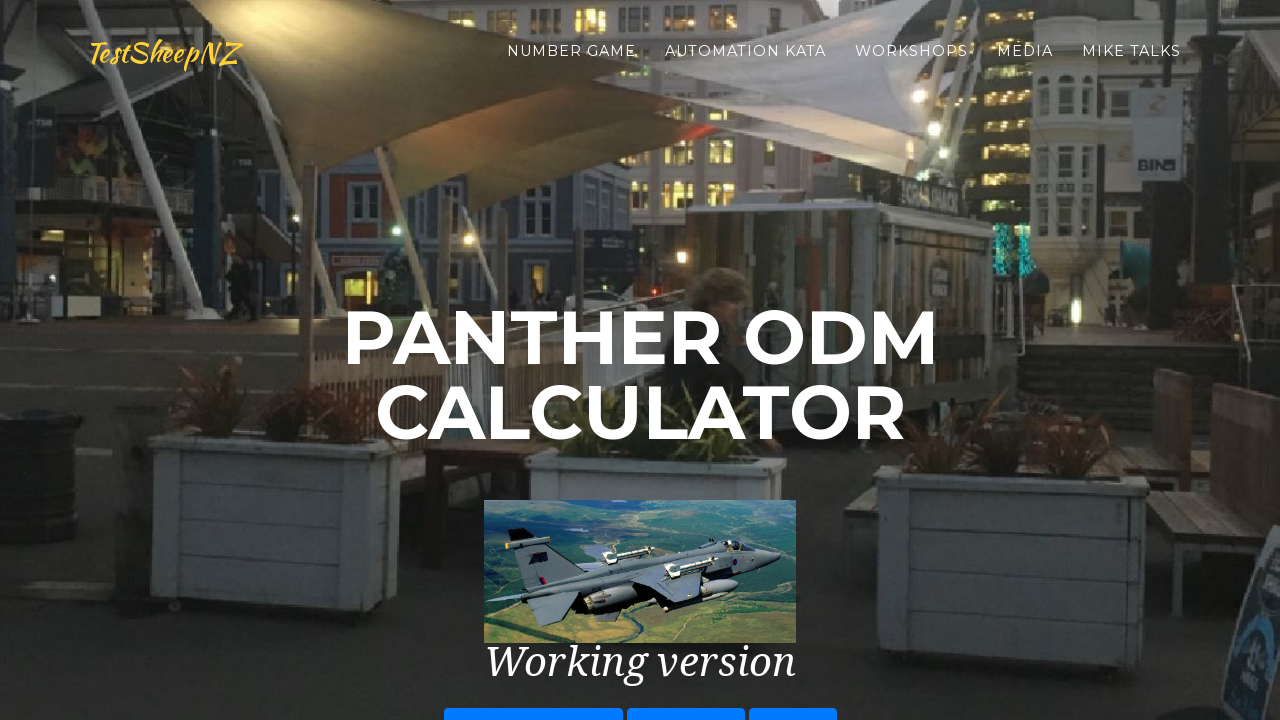

Selected missile count '1' from dropdown on #numMissiles
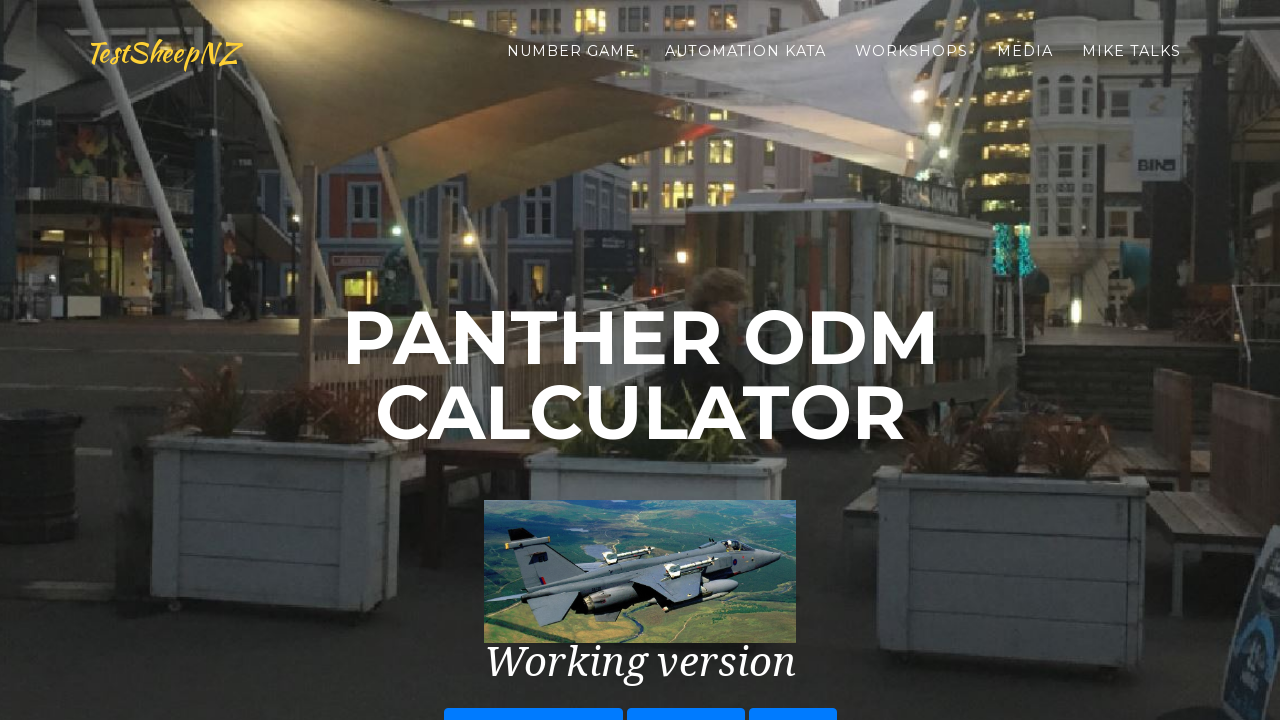

Selected bomb count '4' from dropdown on #numDumbBomb
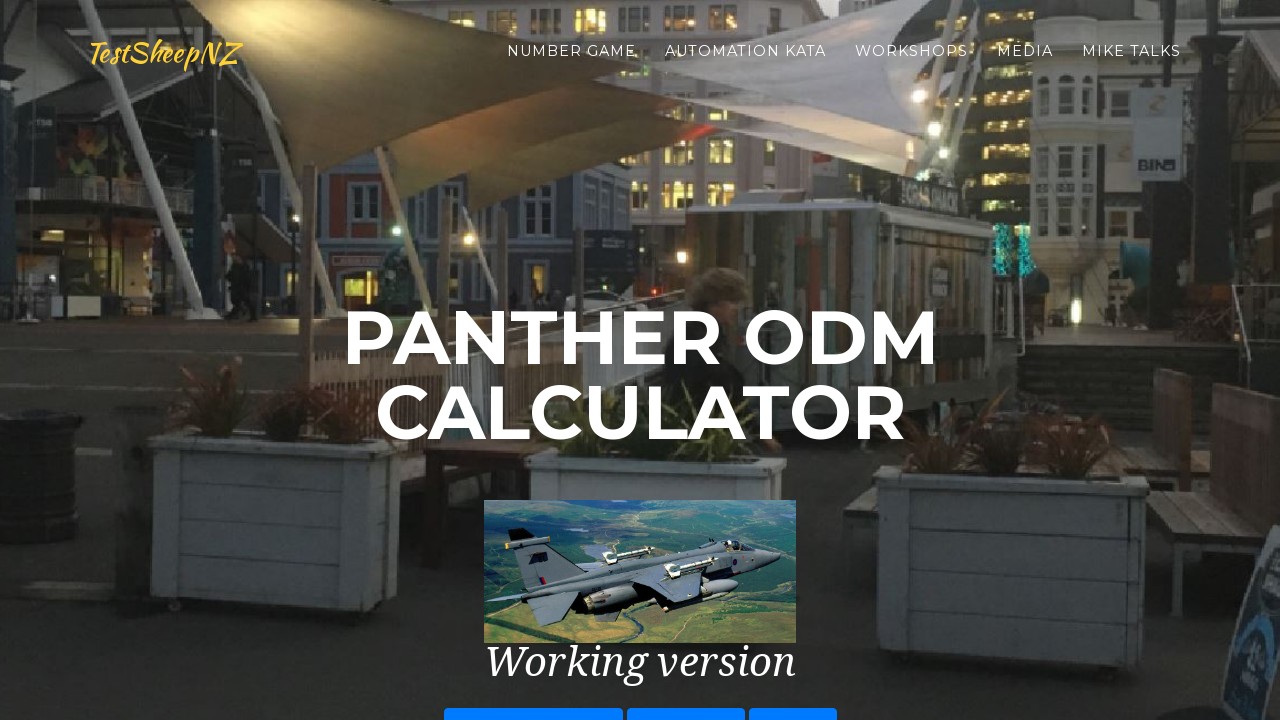

Clicked set equipment button at (640, 447) on #setEquipmentButton
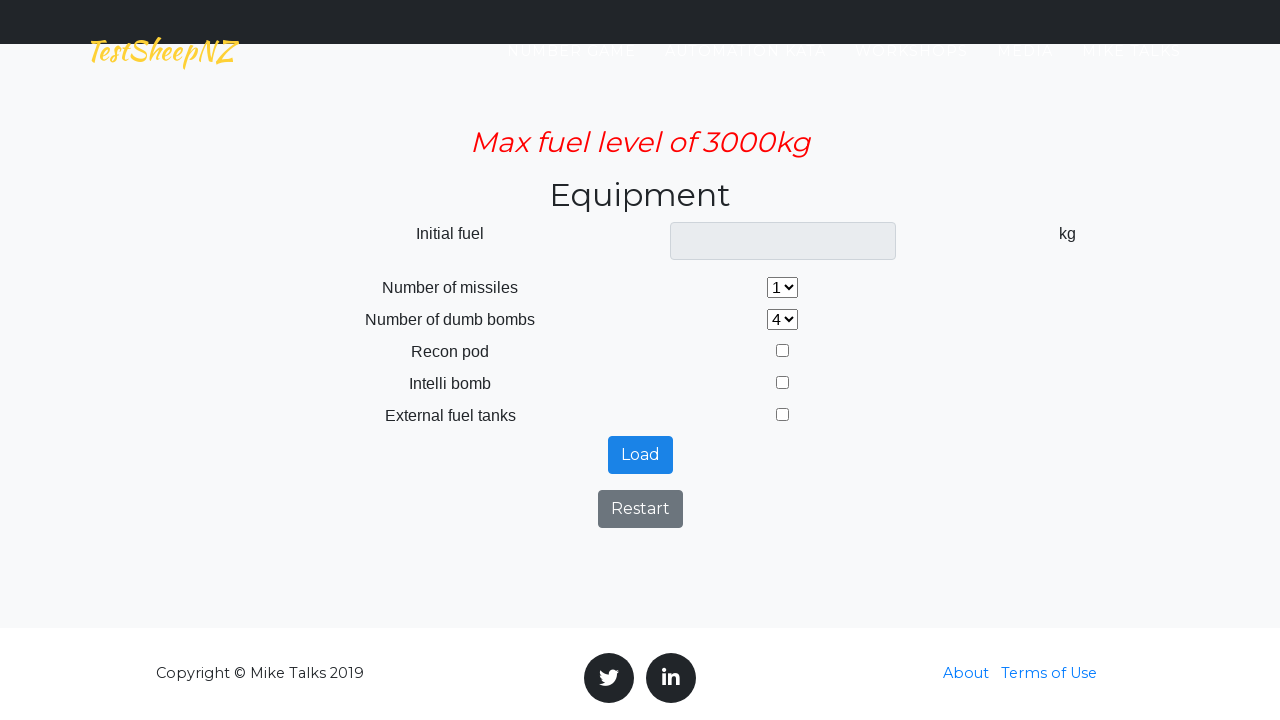

Error message appeared on page
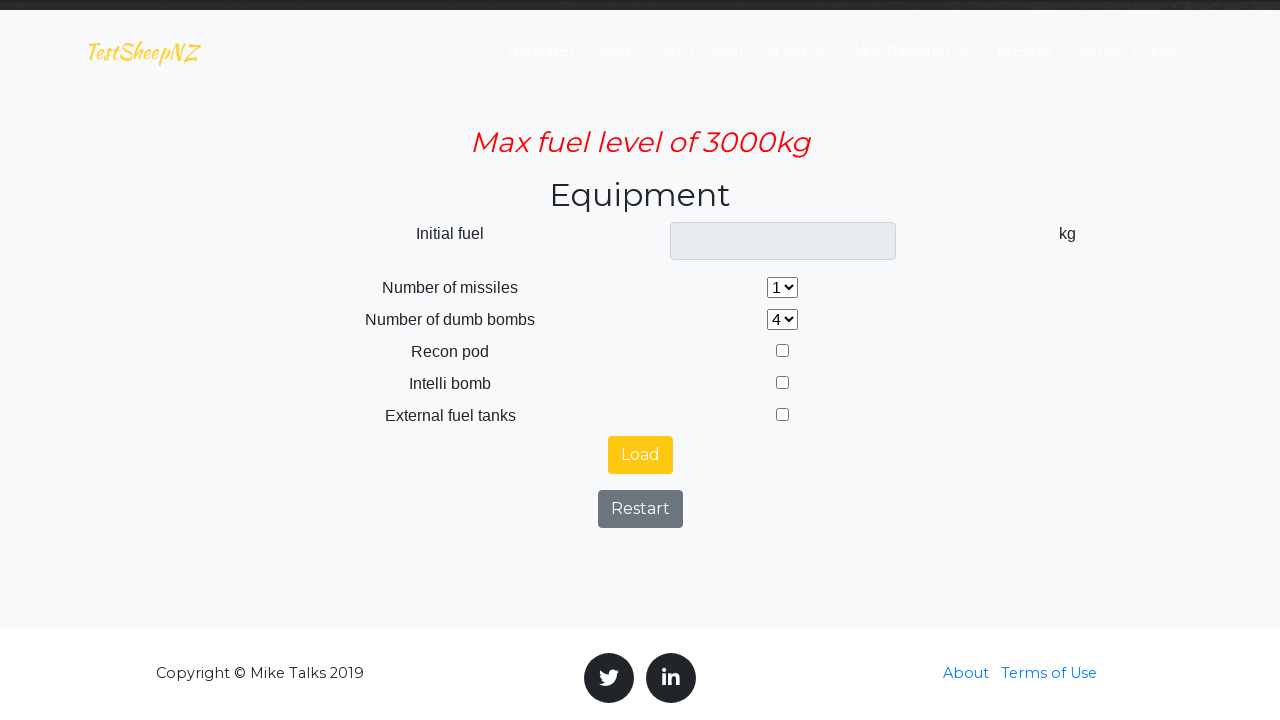

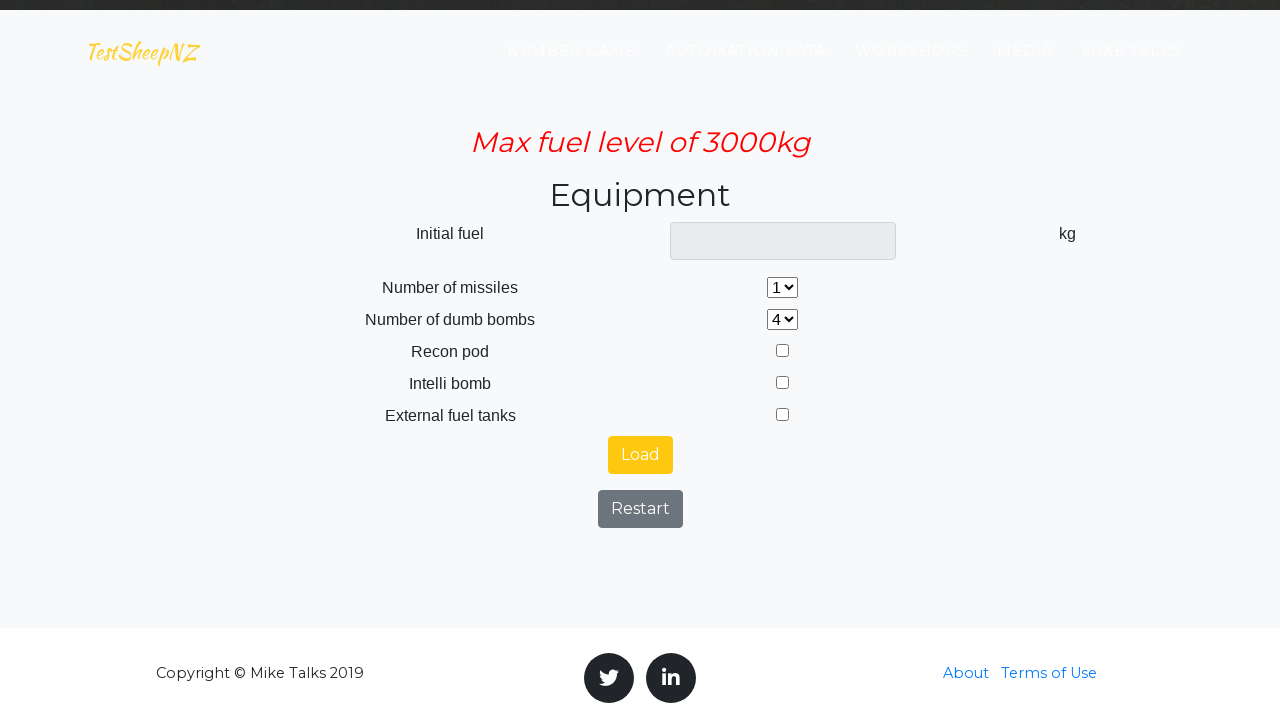